Tests dropdown selection by selecting values from single and multi-select dropdown menus

Starting URL: https://demoqa.com/select-menu

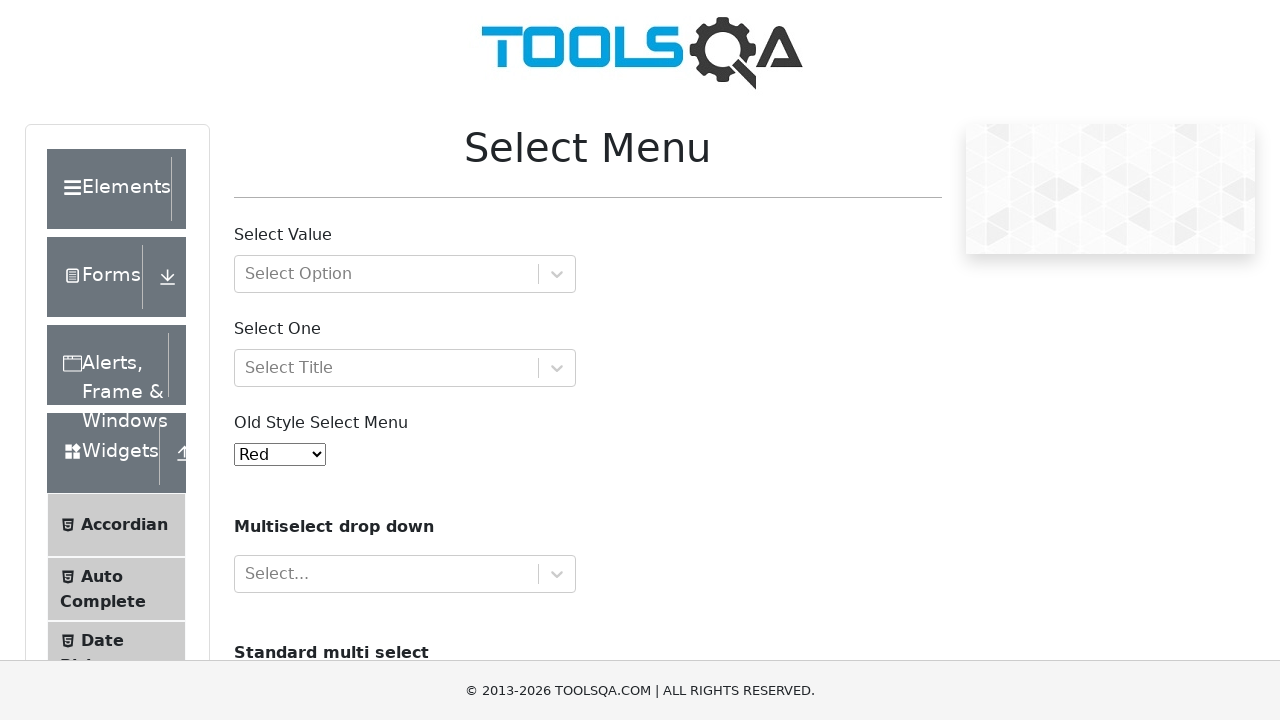

Selected value '2' from old select menu on #oldSelectMenu
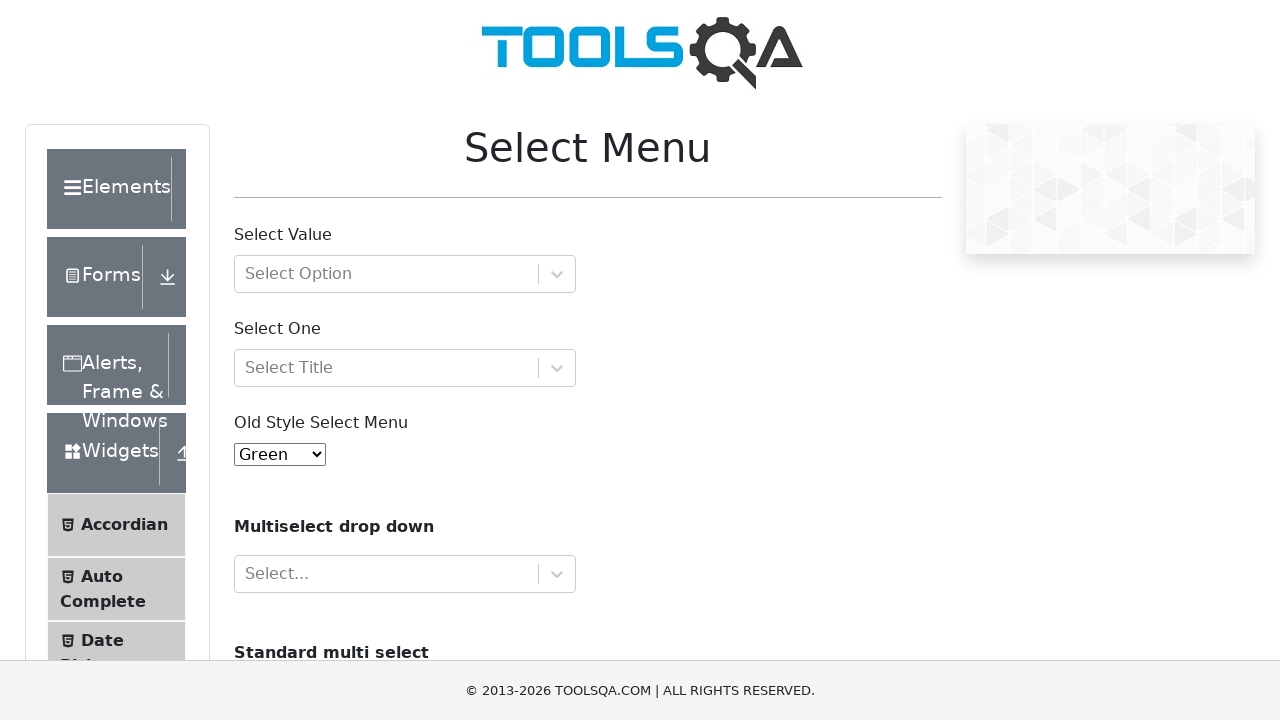

Selected multiple values 'volvo' and 'audi' from cars dropdown on #cars
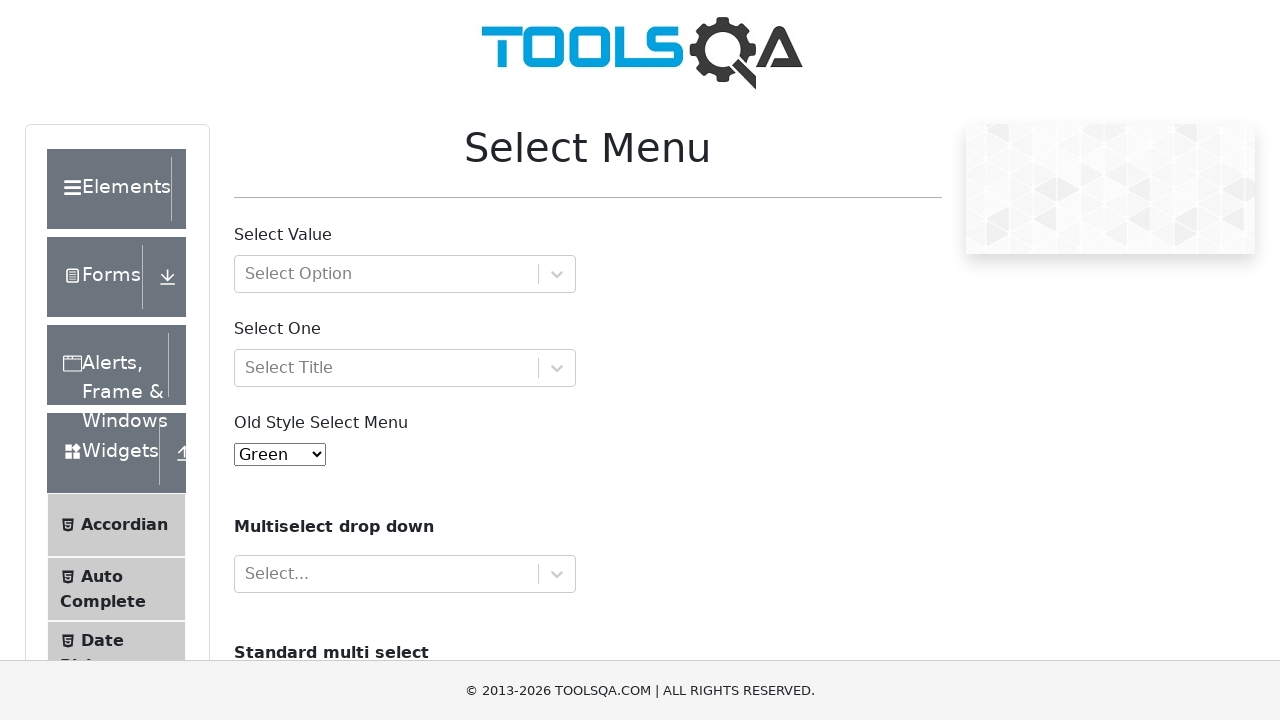

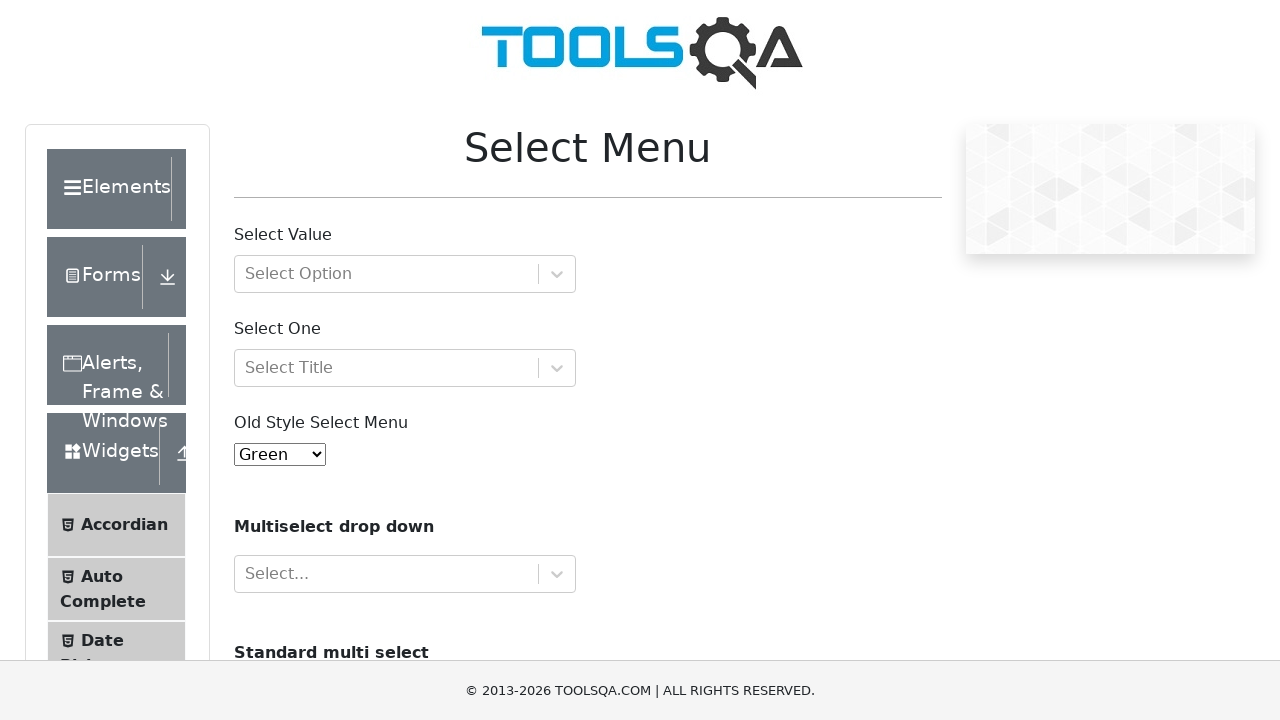